Tests dropdown selection functionality by selecting a value from a single-select dropdown and multiple values from a multi-select dropdown on a Selenium playground demo page.

Starting URL: https://www.lambdatest.com/selenium-playground/select-dropdown-demo

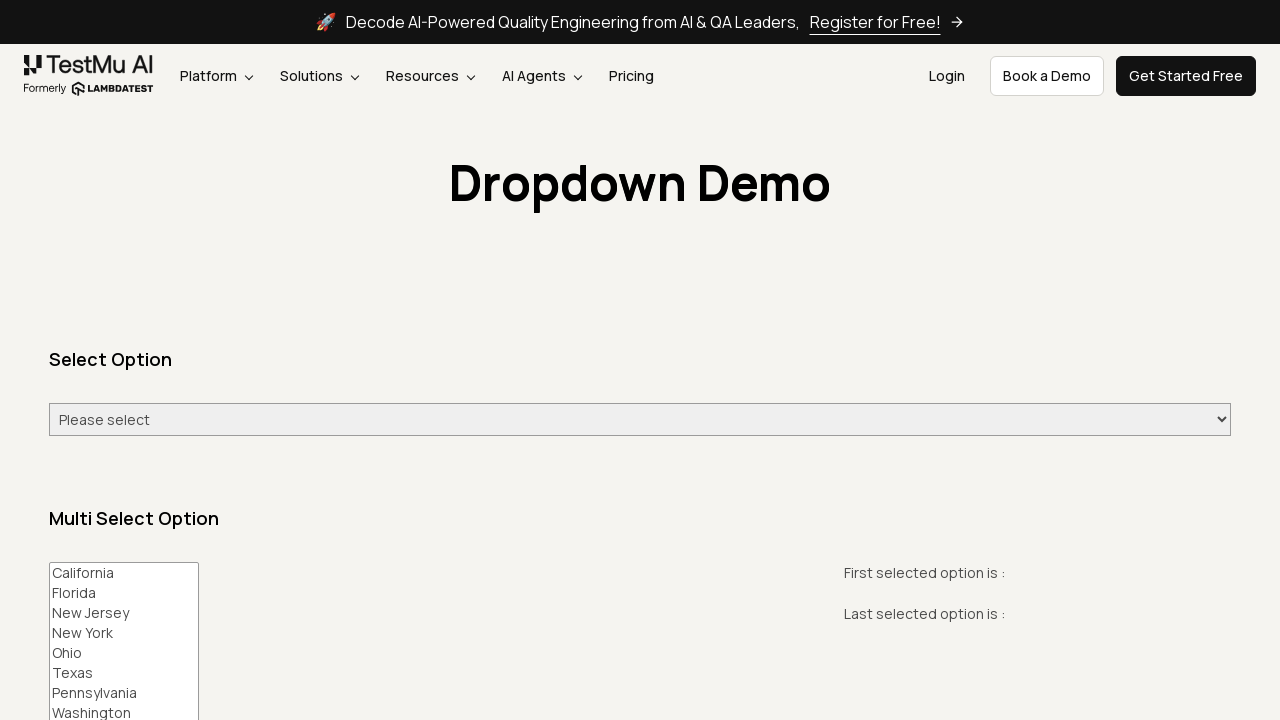

Selected 'Friday' from single-select dropdown on #select-demo
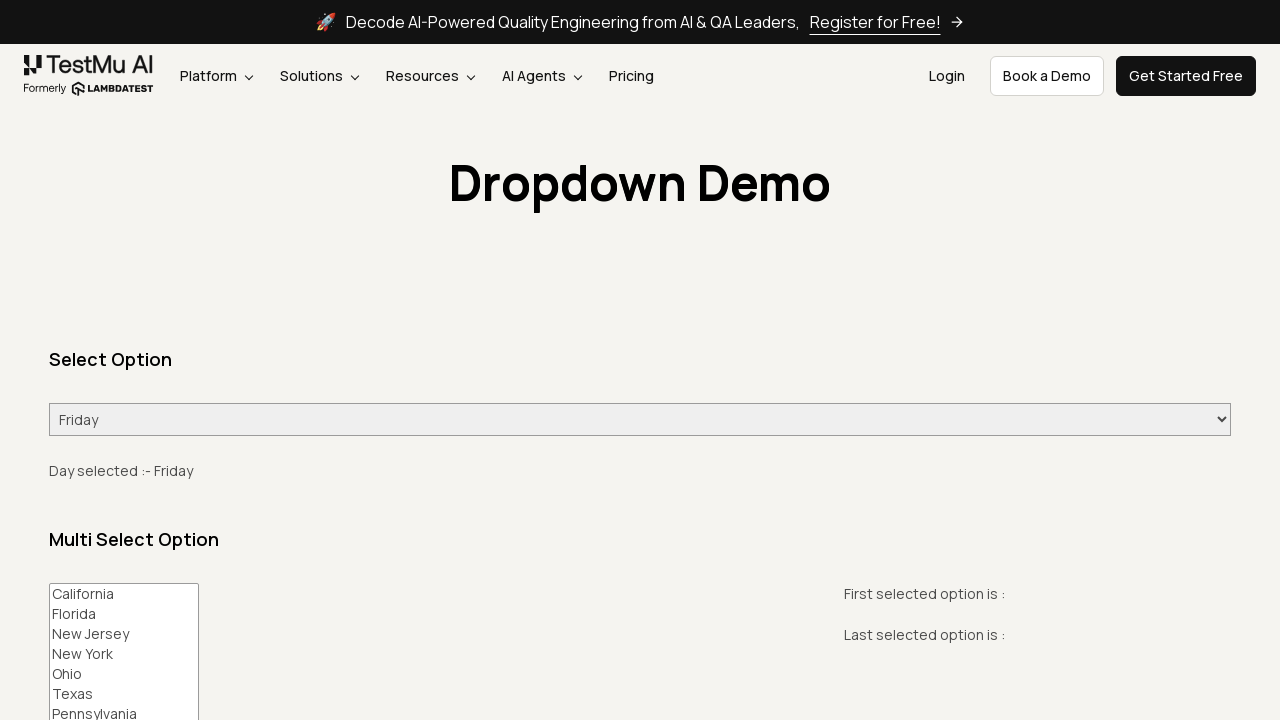

Selected option at index 2 from multi-select dropdown on #multi-select
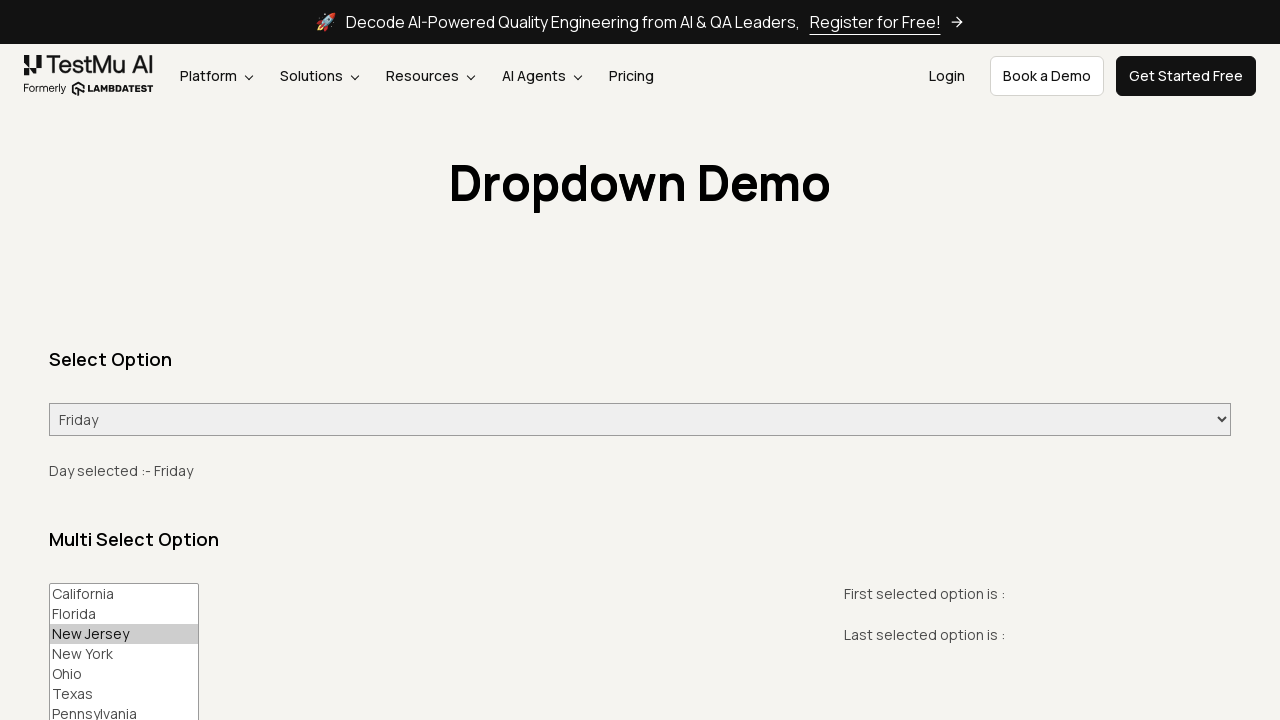

Selected 'Texas' from multi-select dropdown on #multi-select
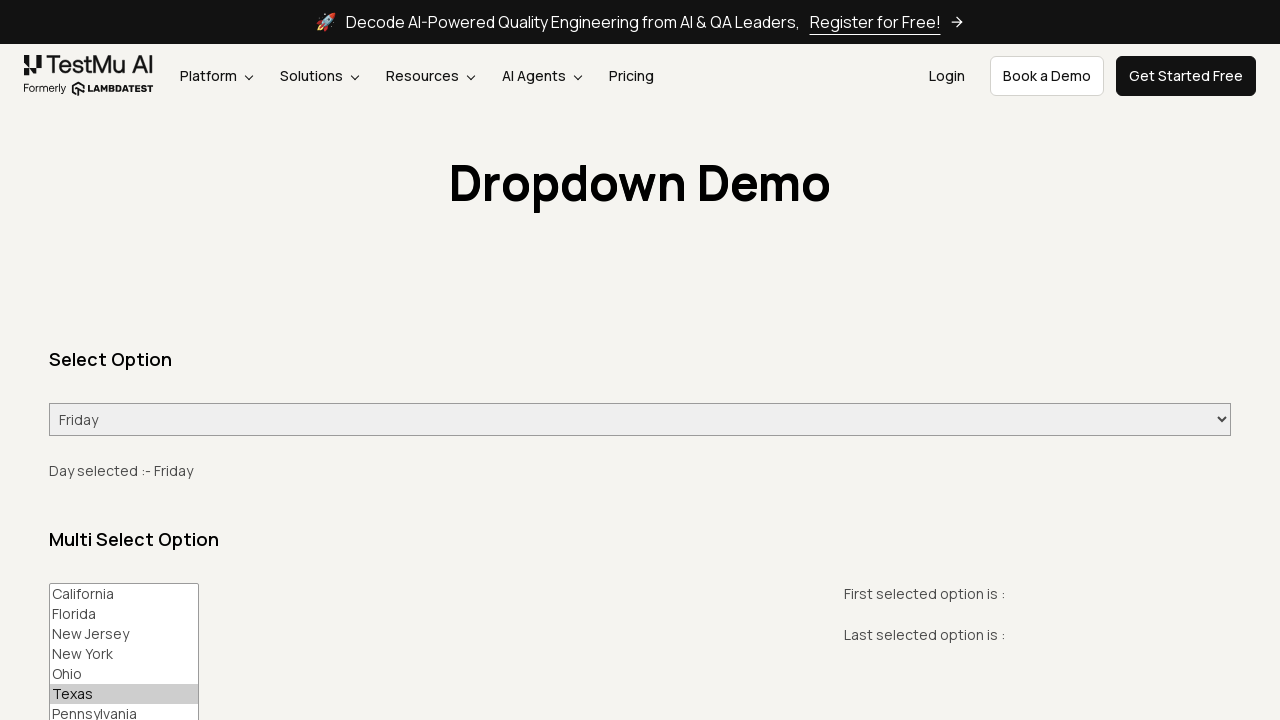

Waited 500ms for selections to be applied
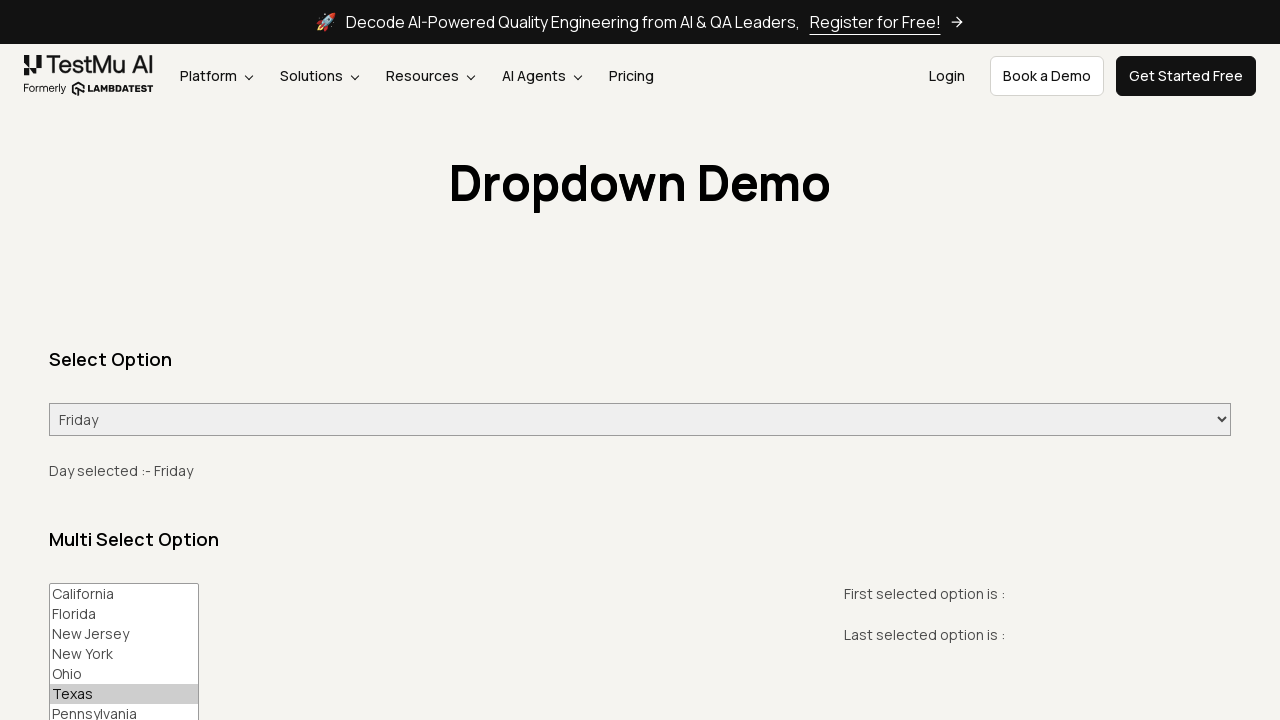

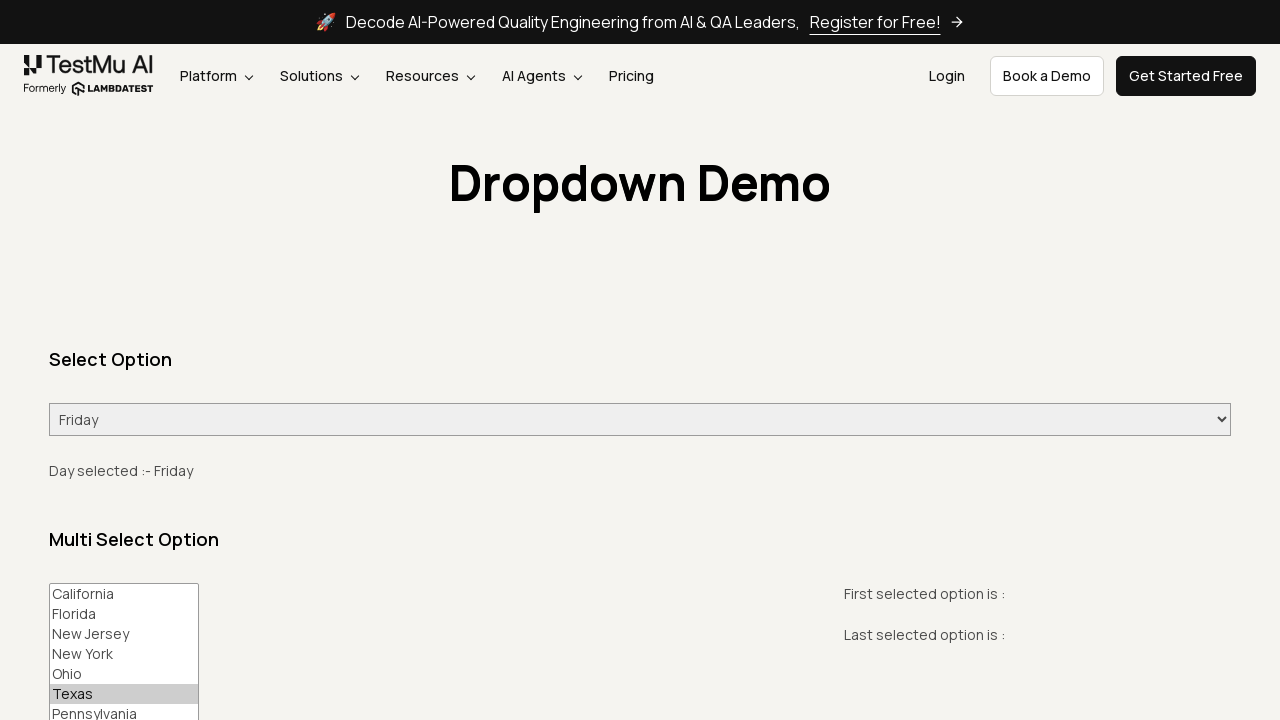